Tests click and hold functionality by drawing a circular pattern on a canvas element using mouse movements

Starting URL: https://bonigarcia.dev/selenium-webdriver-java/draw-in-canvas.html

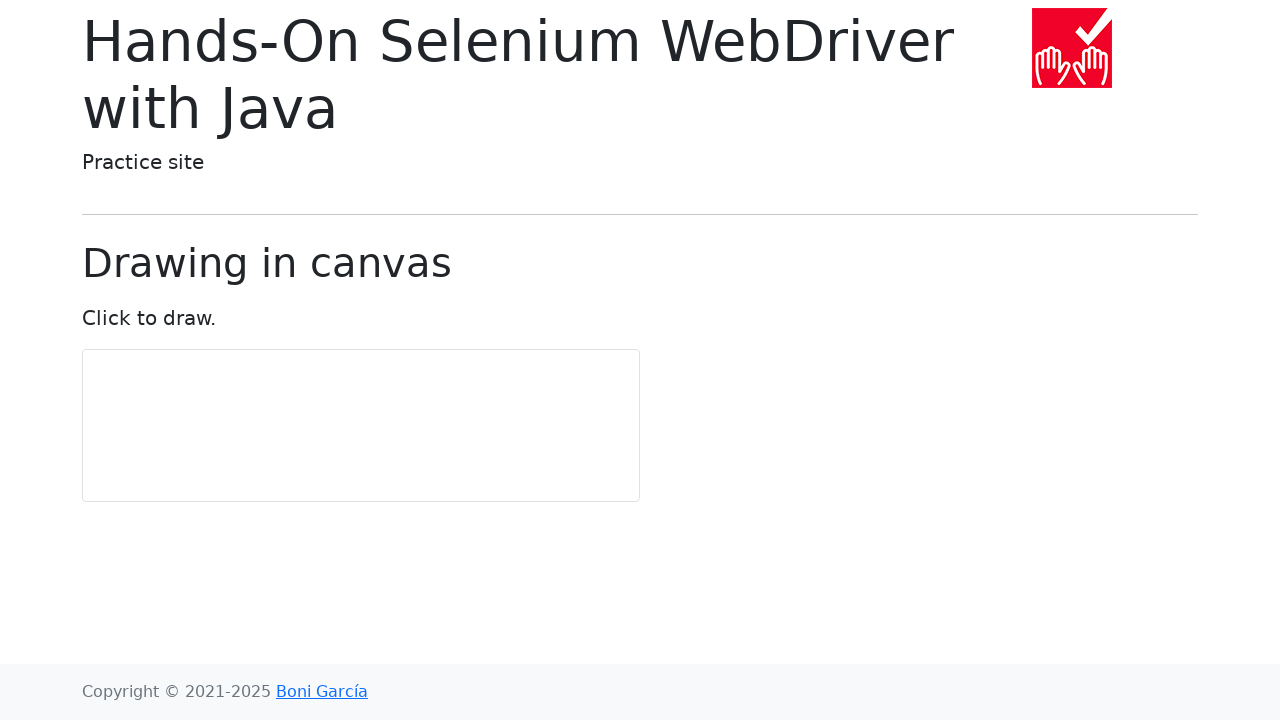

Located canvas element
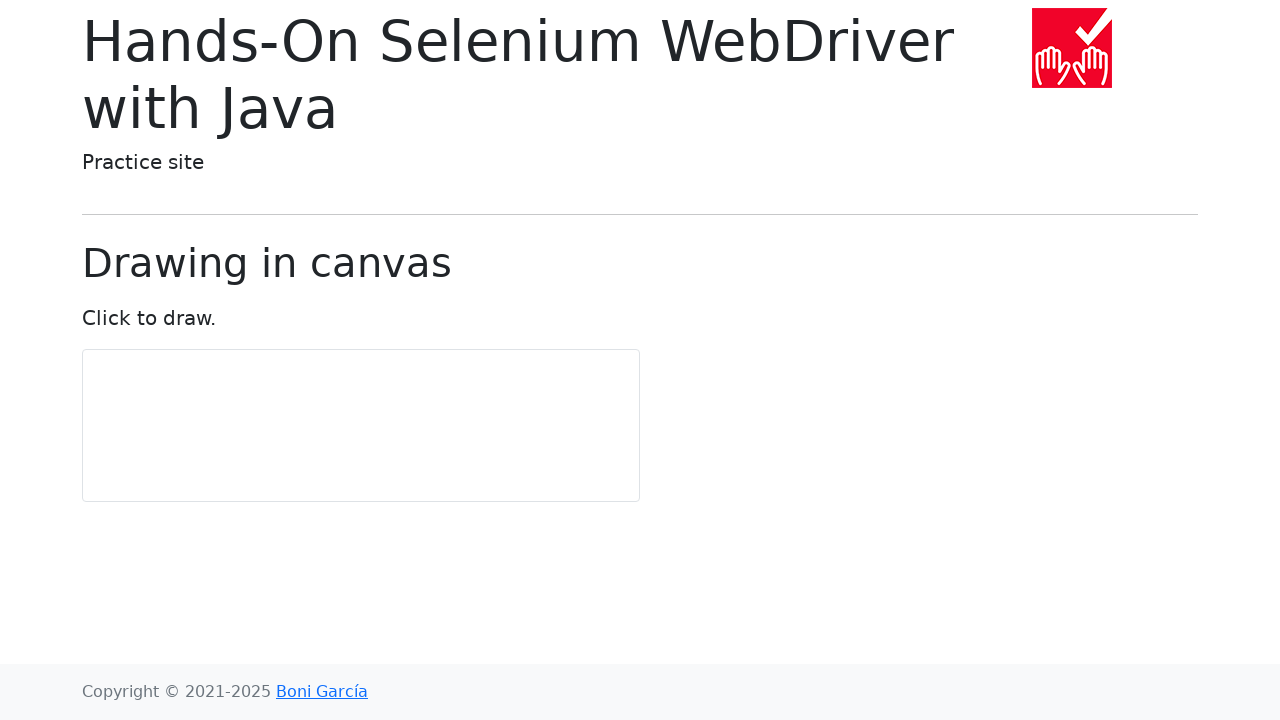

Retrieved canvas bounding box
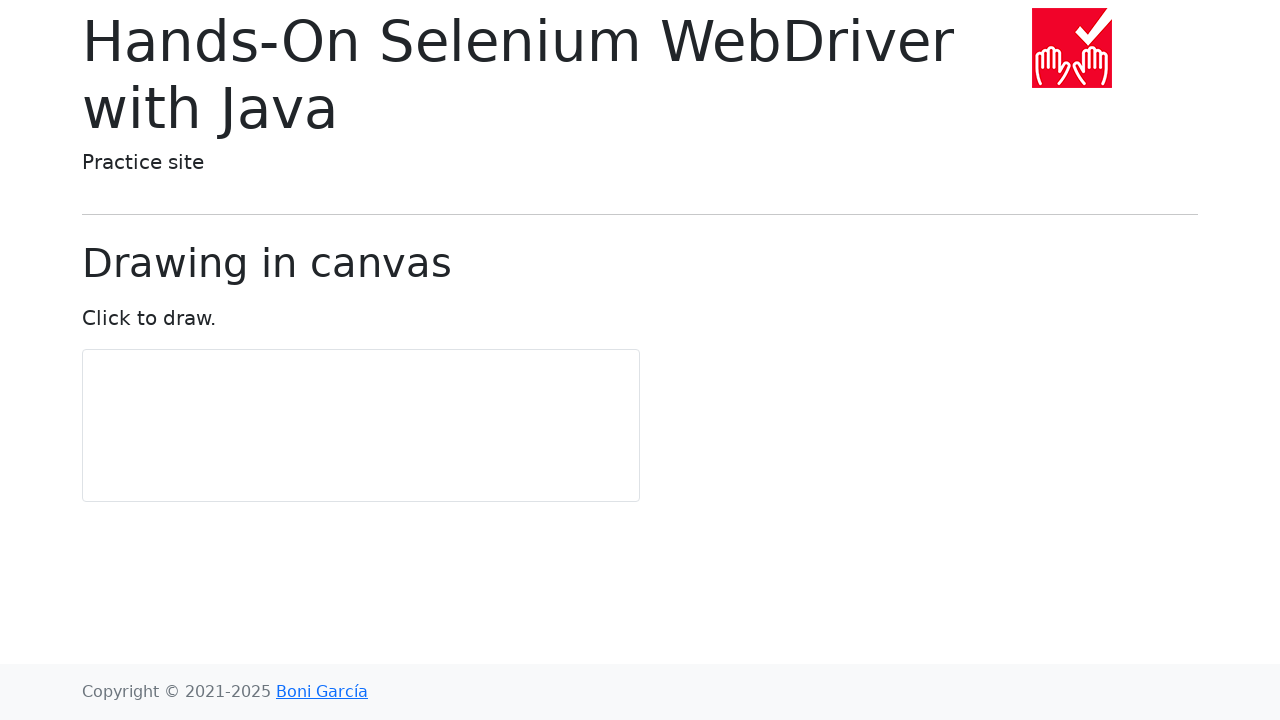

Calculated canvas center coordinates
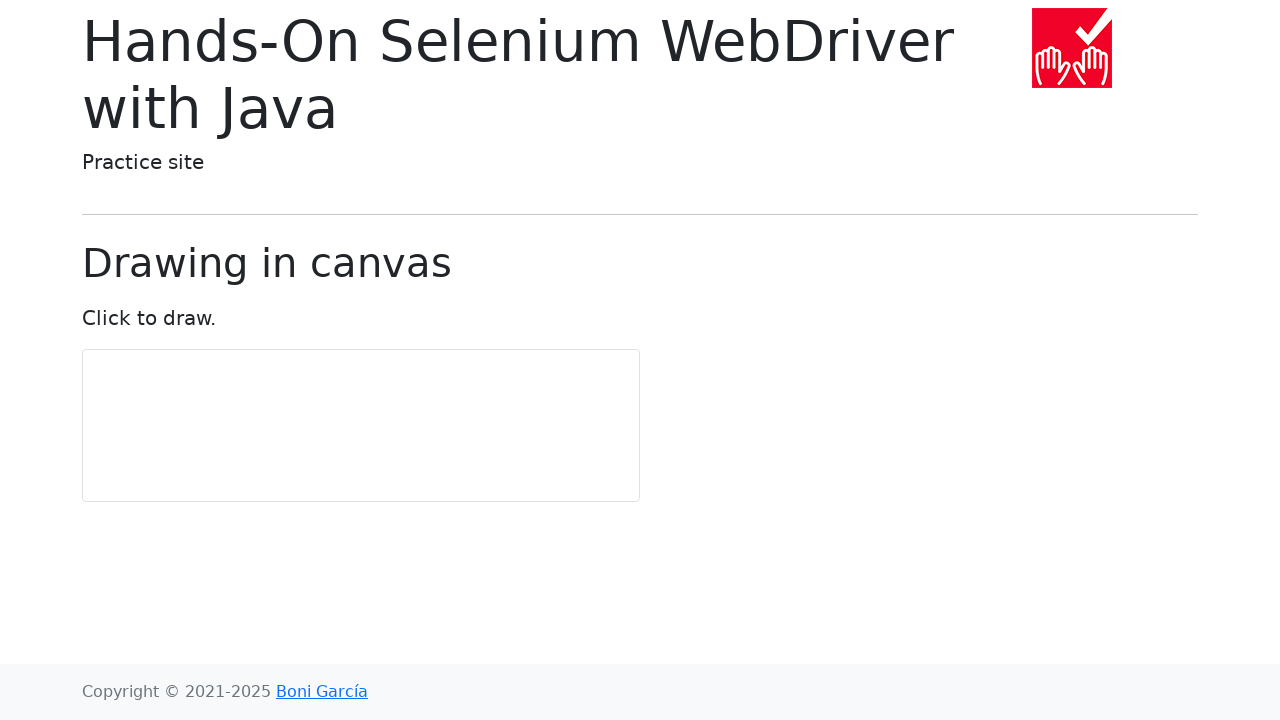

Moved mouse to canvas center at (361, 426)
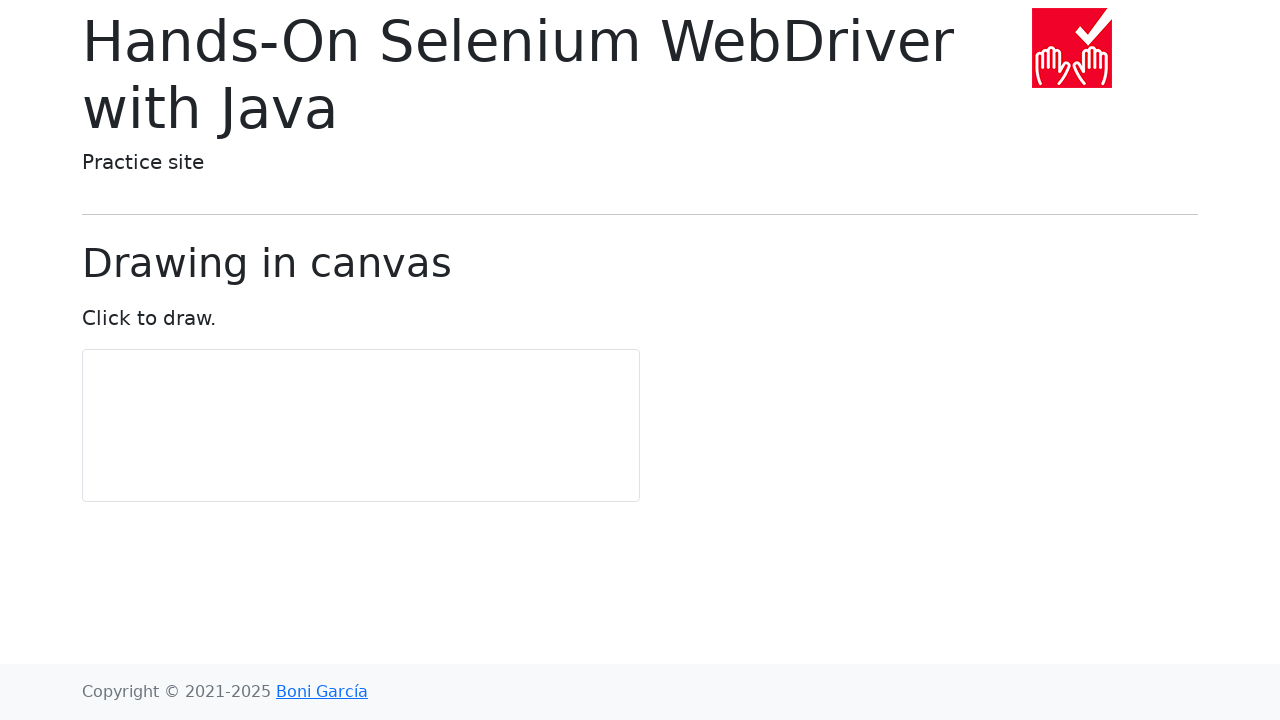

Mouse button pressed down to start drawing at (361, 426)
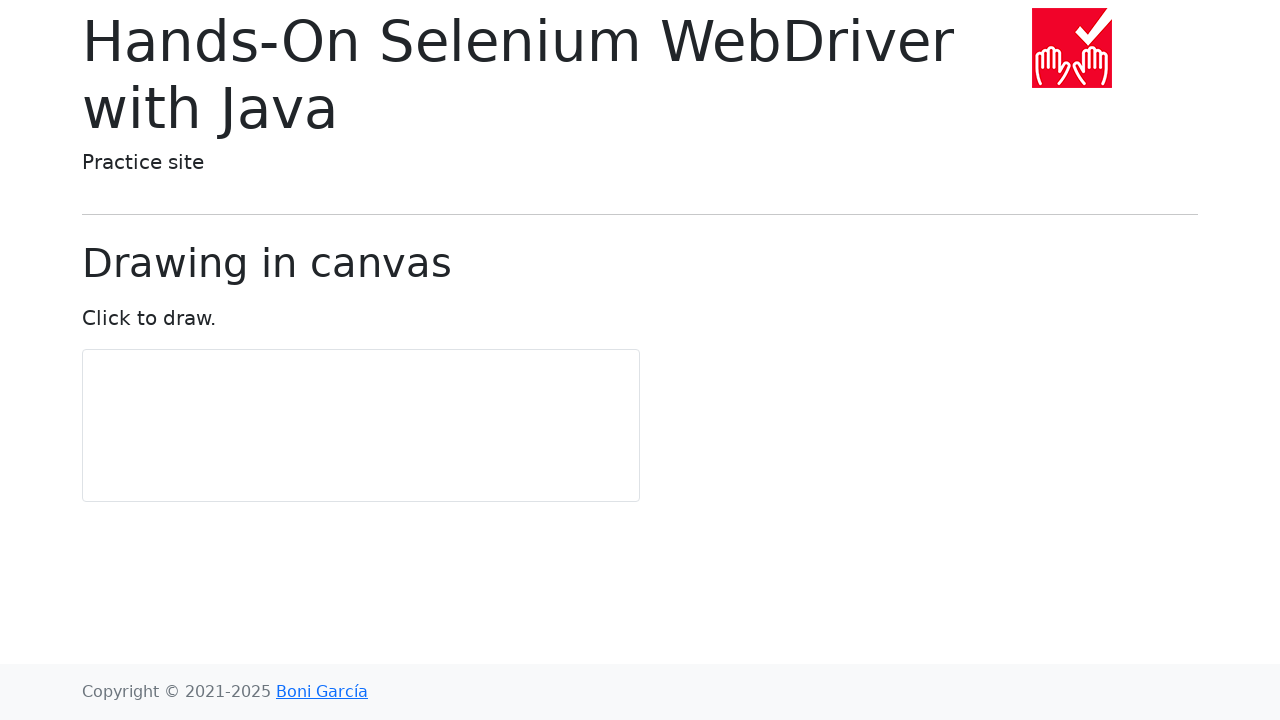

Drew circular pattern point 1 of 11 at (361, 456)
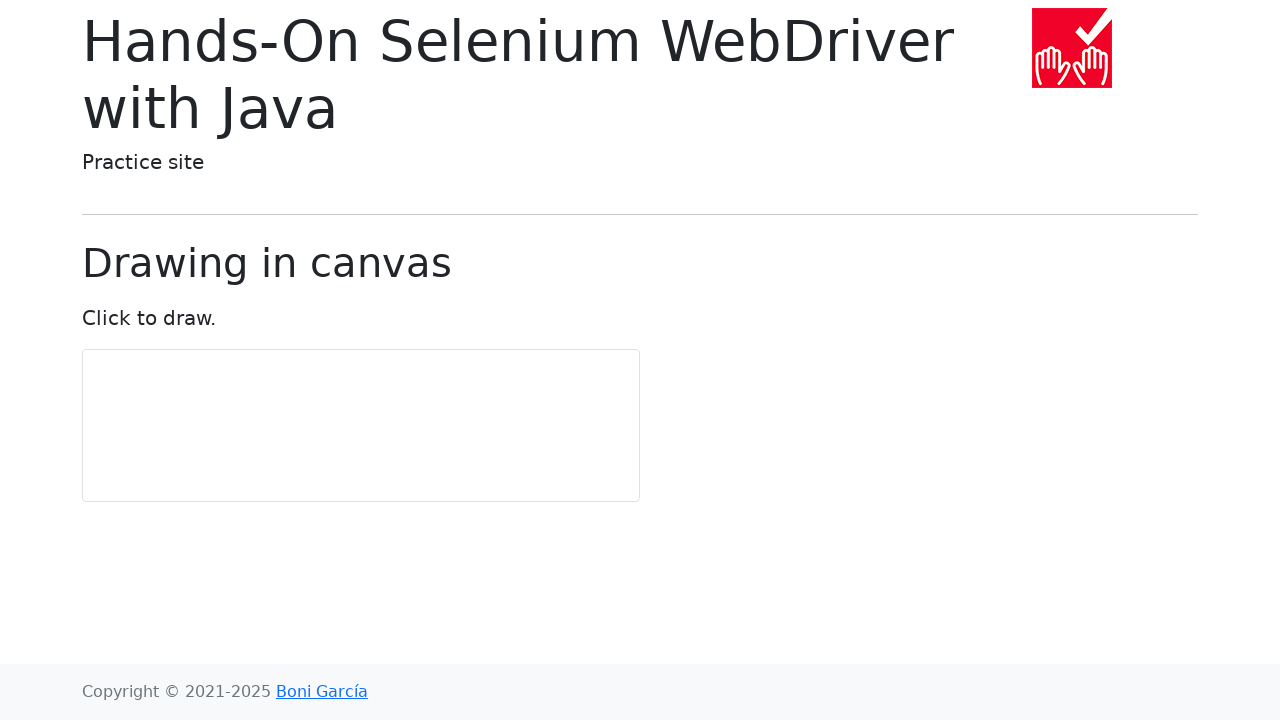

Drew circular pattern point 2 of 11 at (379, 480)
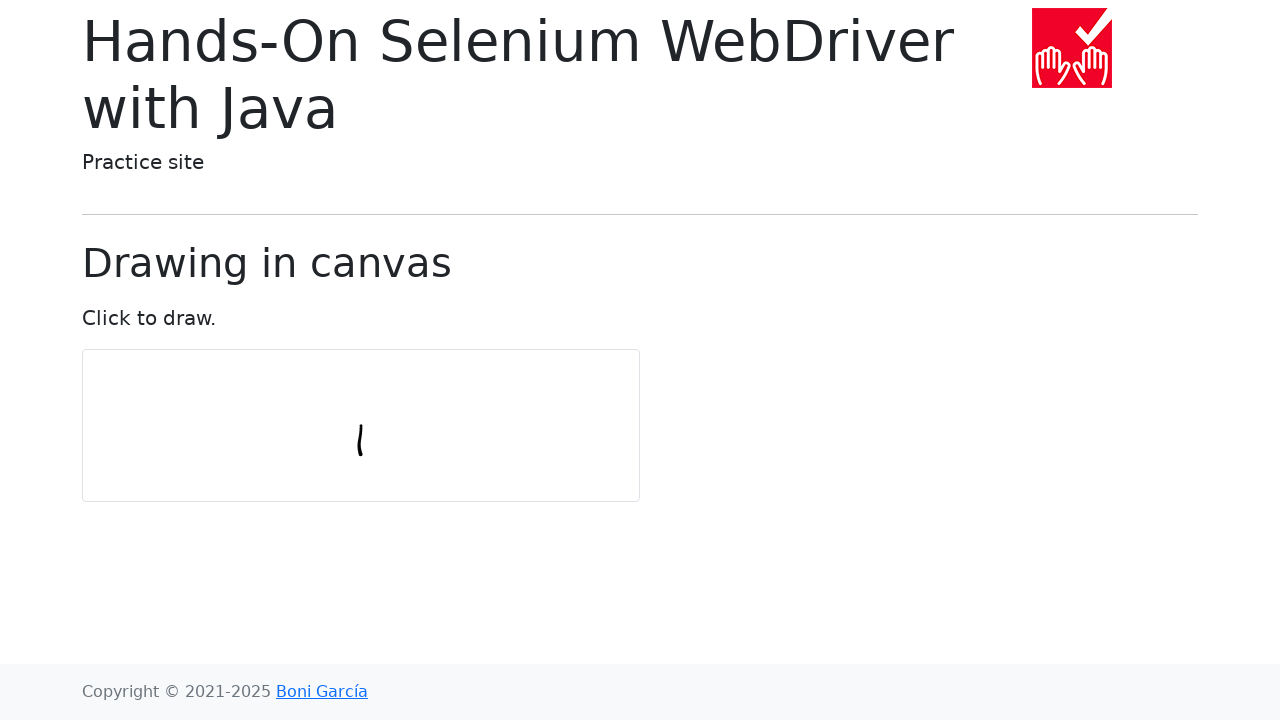

Drew circular pattern point 3 of 11 at (407, 489)
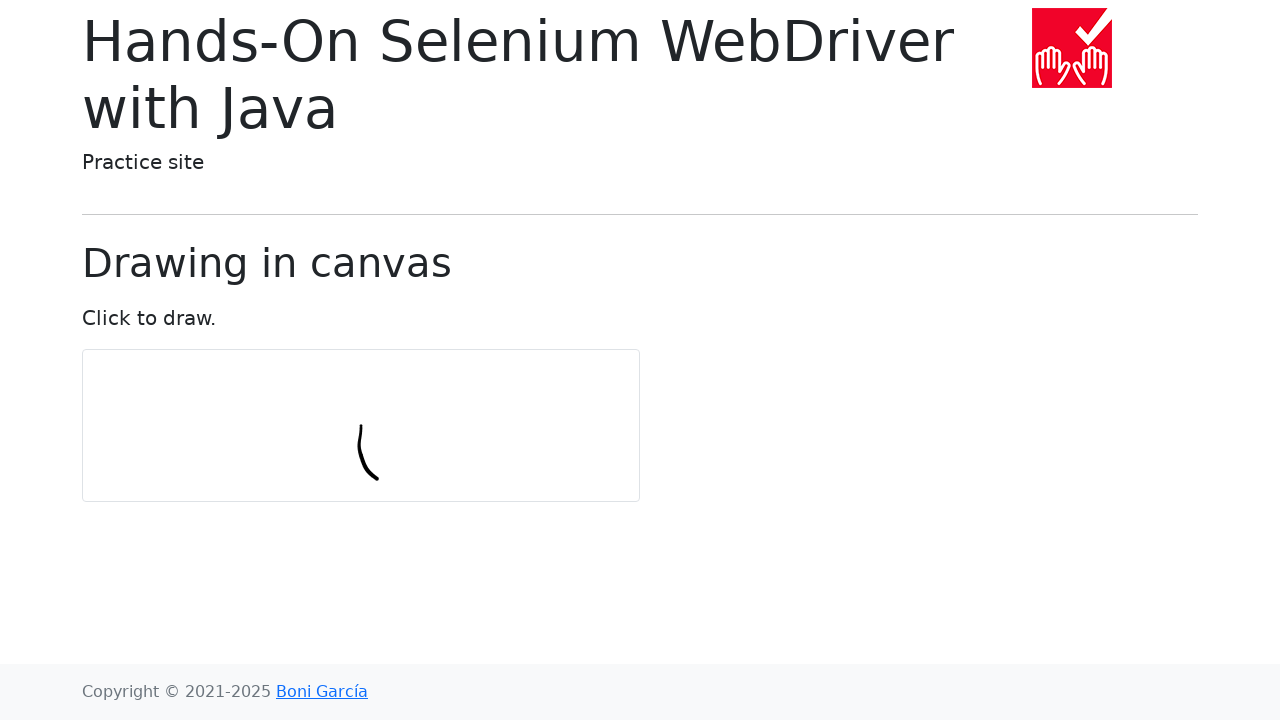

Drew circular pattern point 4 of 11 at (436, 480)
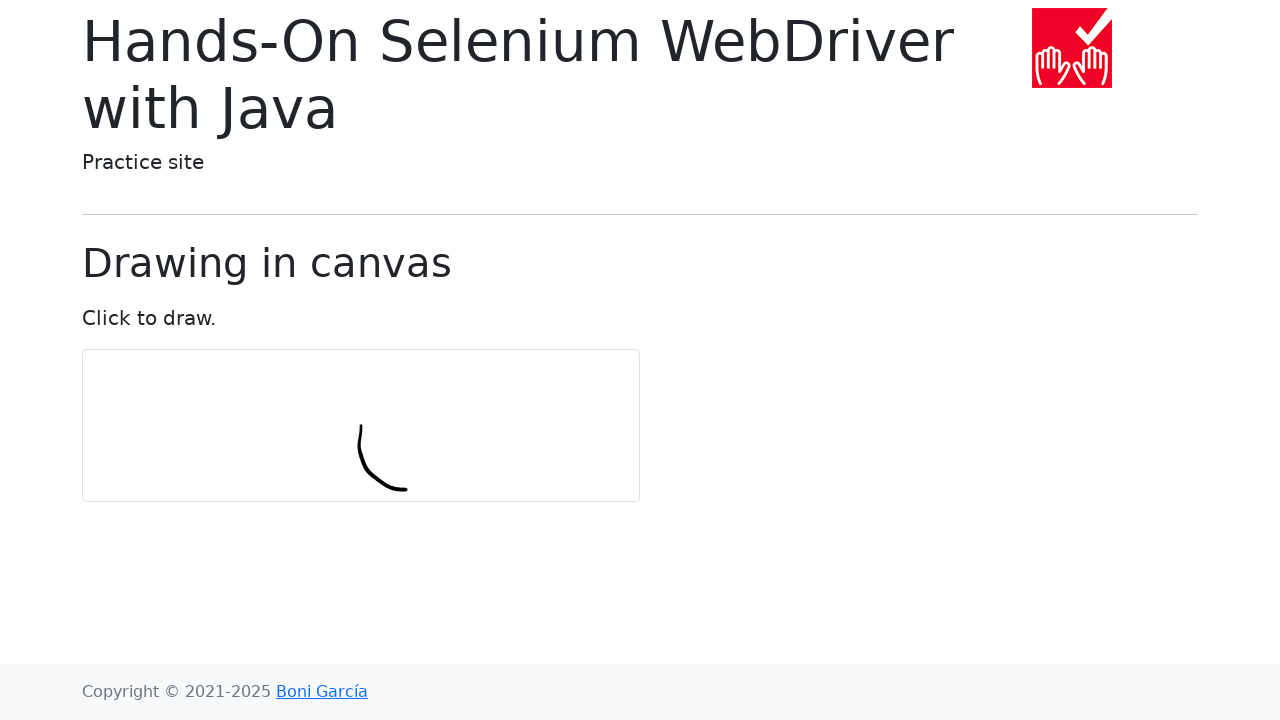

Drew circular pattern point 5 of 11 at (453, 456)
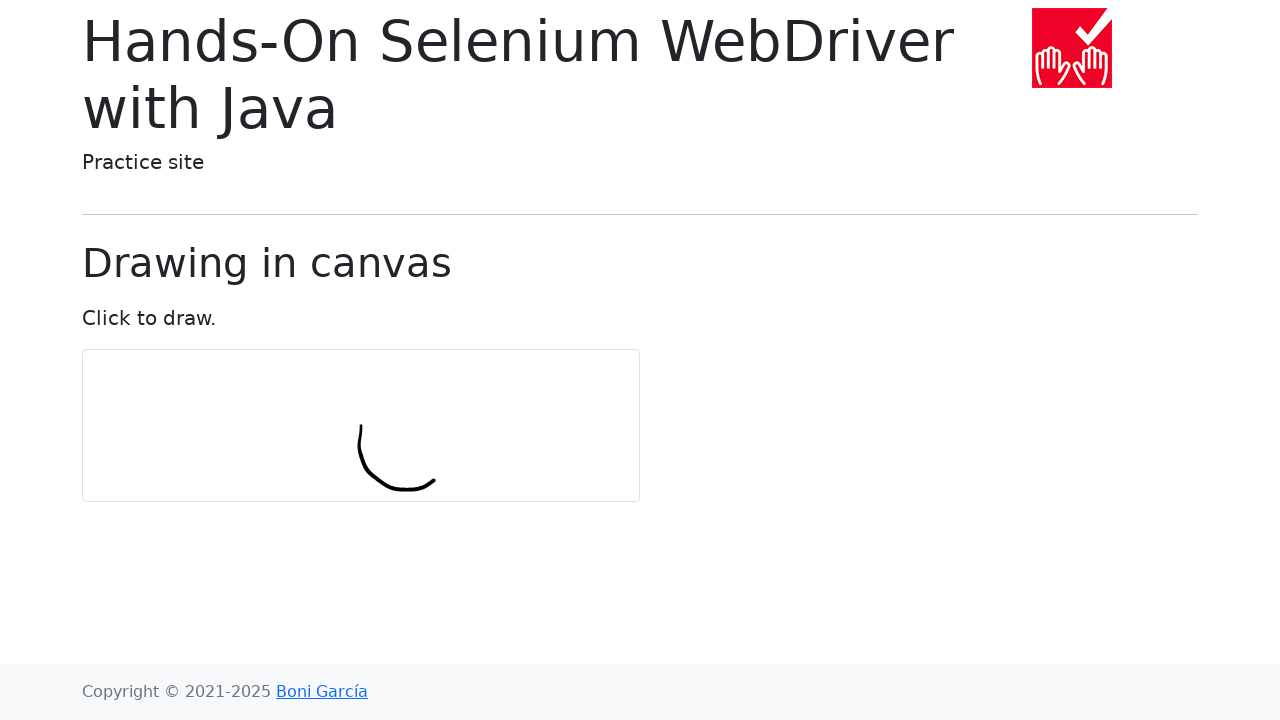

Drew circular pattern point 6 of 11 at (453, 426)
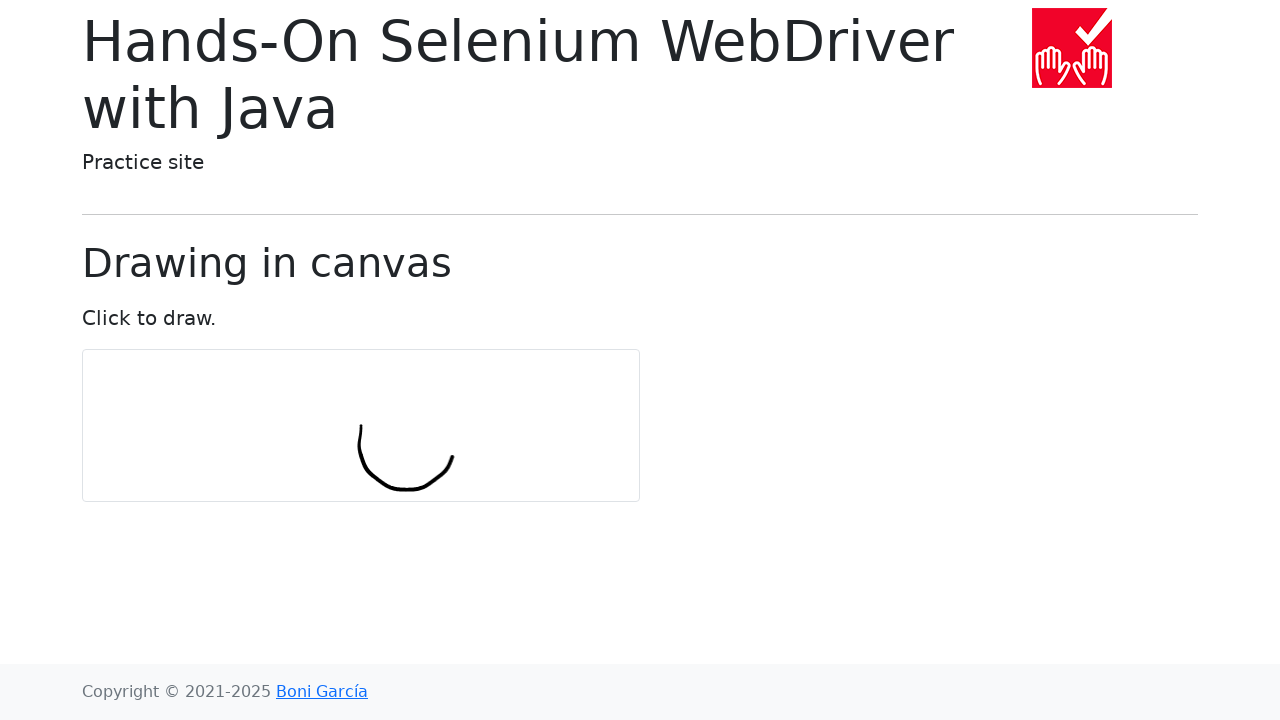

Drew circular pattern point 7 of 11 at (436, 401)
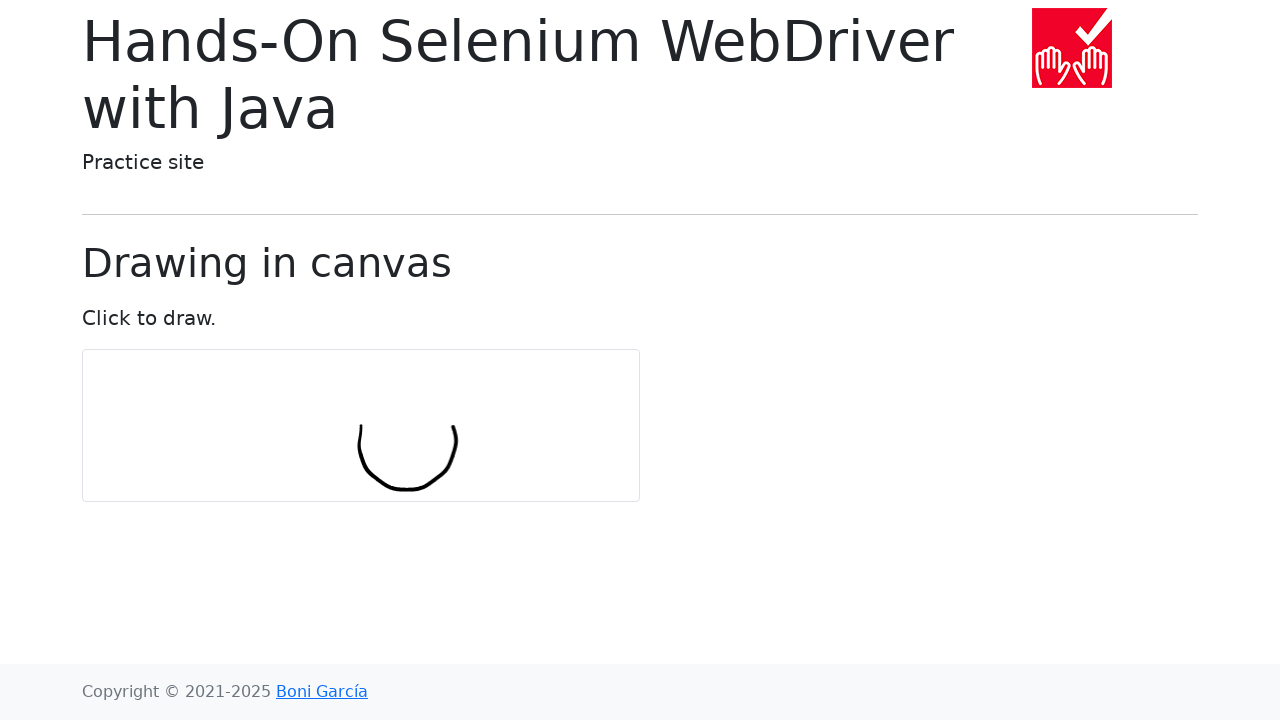

Drew circular pattern point 8 of 11 at (407, 392)
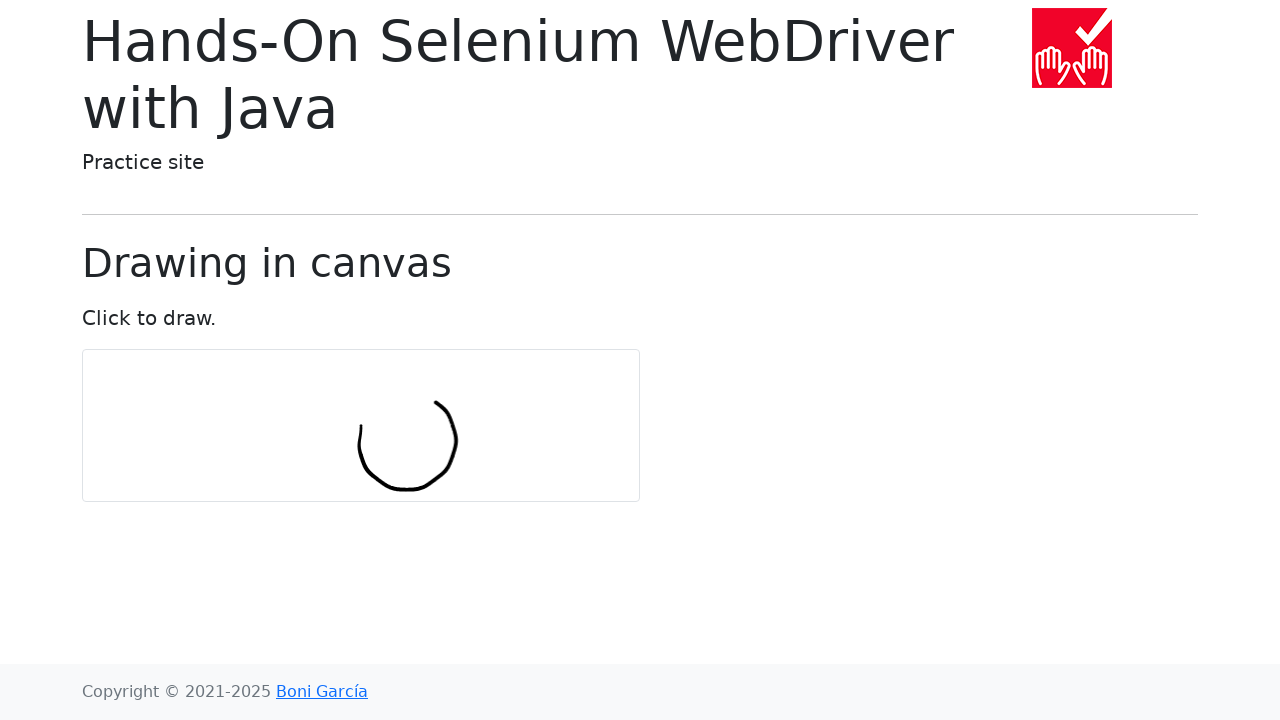

Drew circular pattern point 9 of 11 at (379, 401)
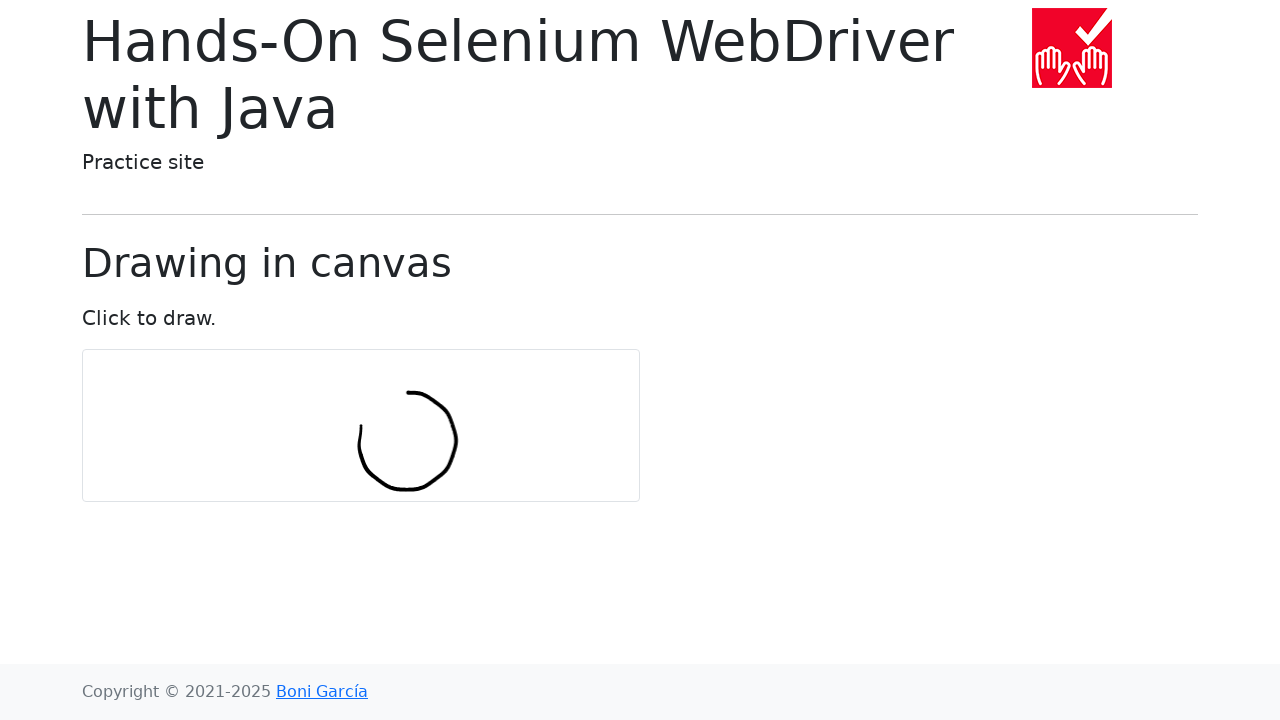

Drew circular pattern point 10 of 11 at (361, 426)
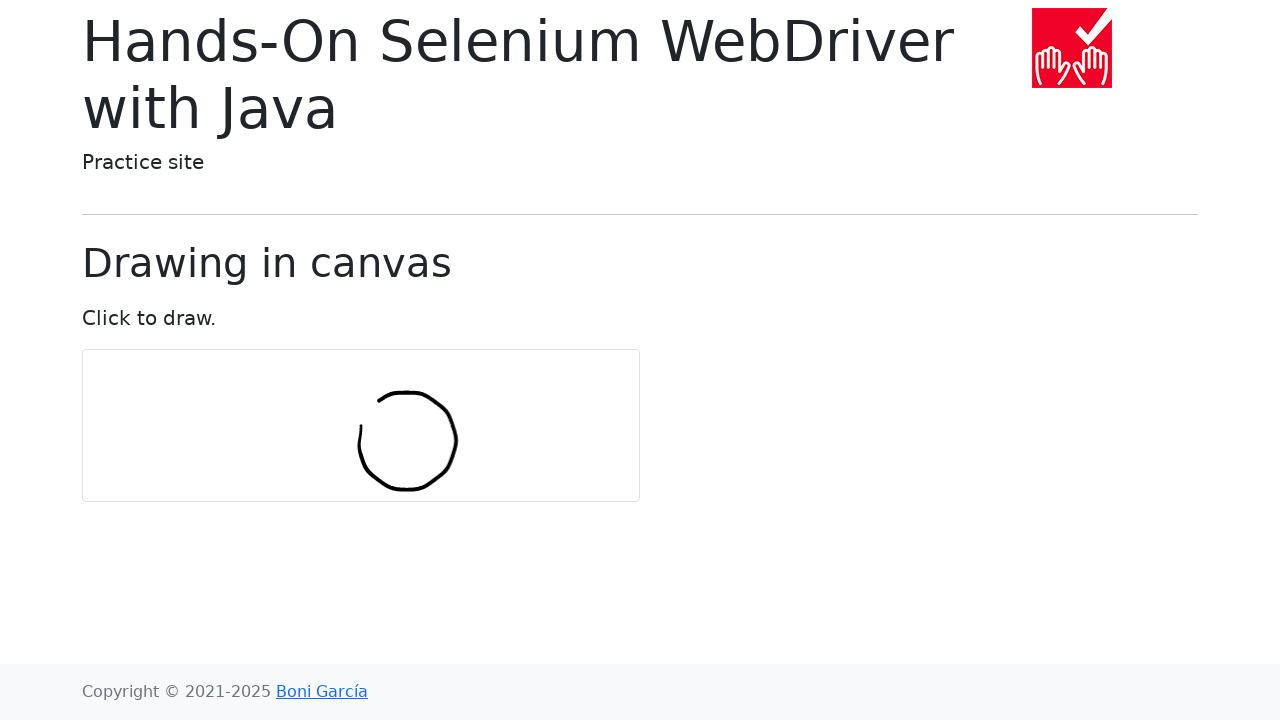

Drew circular pattern point 11 of 11 at (361, 456)
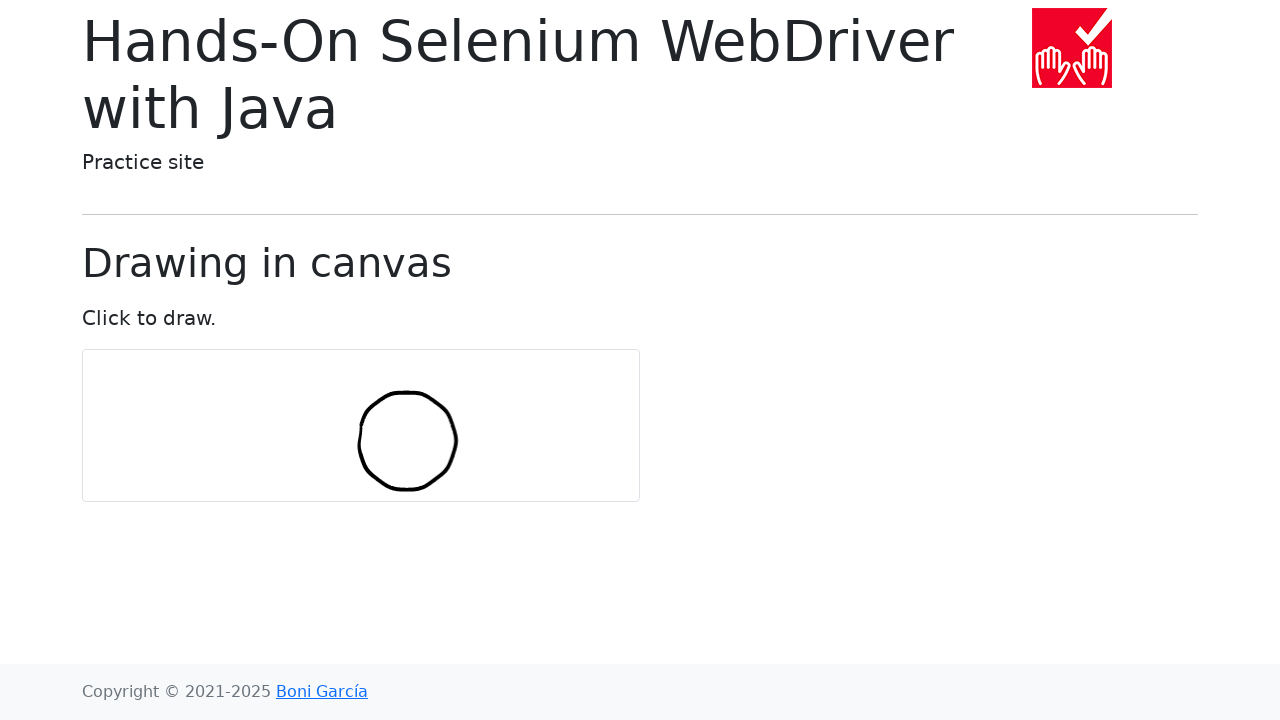

Mouse button released, circular drawing completed at (361, 456)
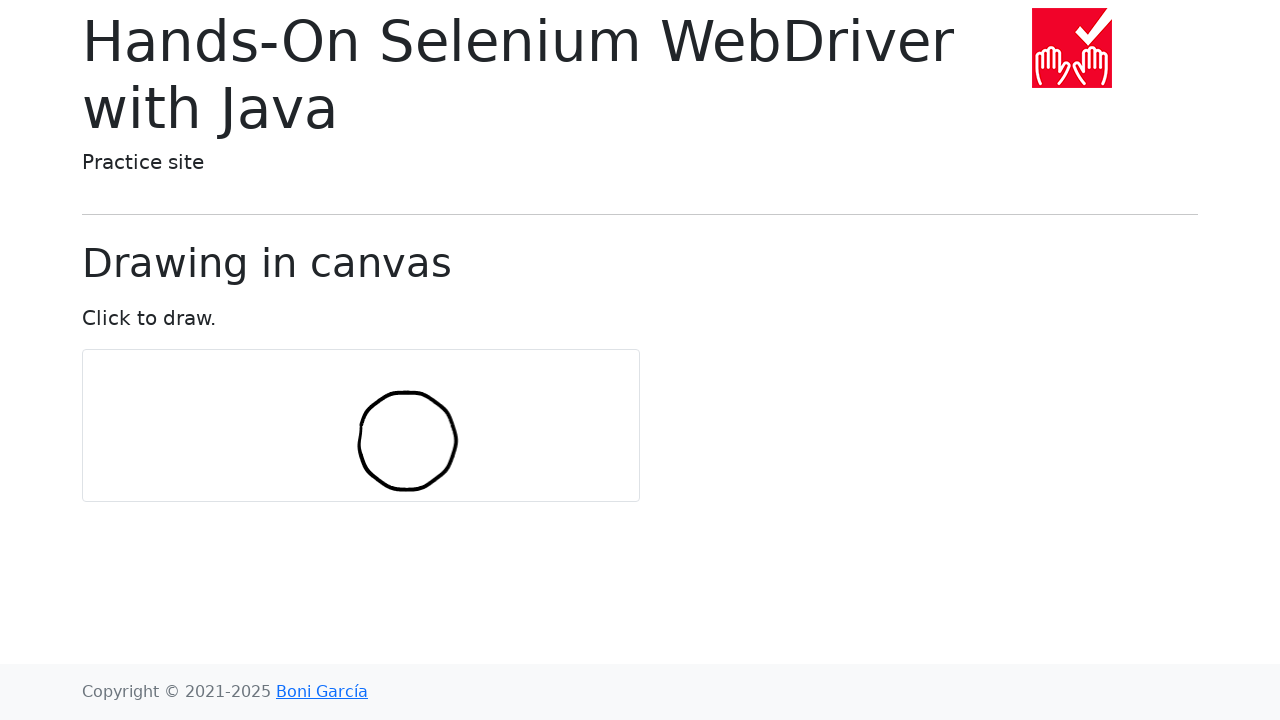

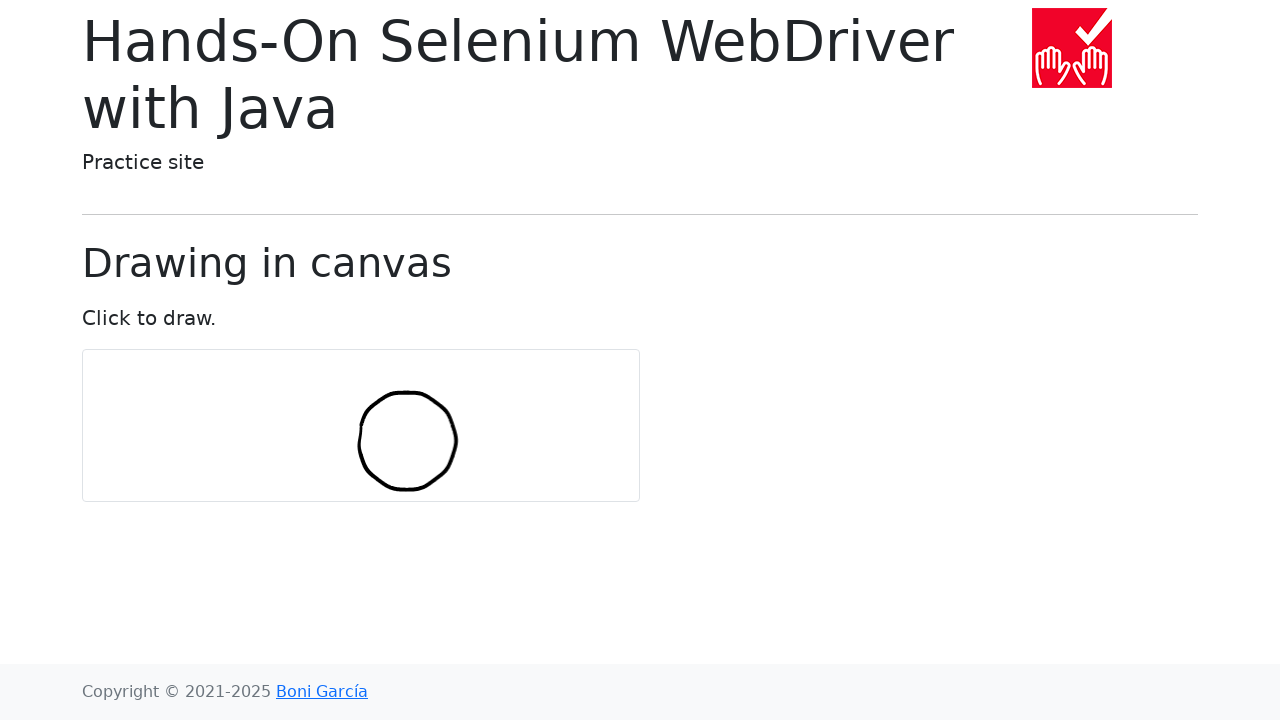